Tests a simple form by verifying placeholder text and filling an input field with a message

Starting URL: https://www.lambdatest.com/selenium-playground/simple-form-demo

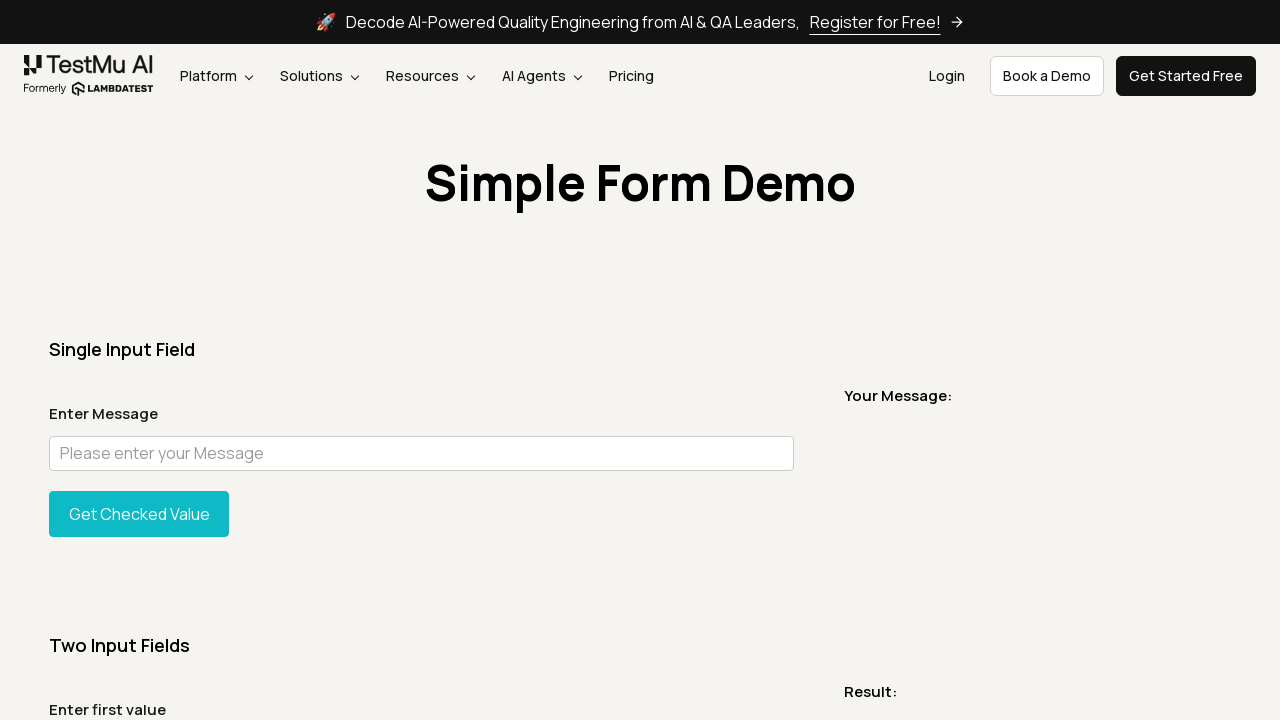

Located message input field with ID 'user-message'
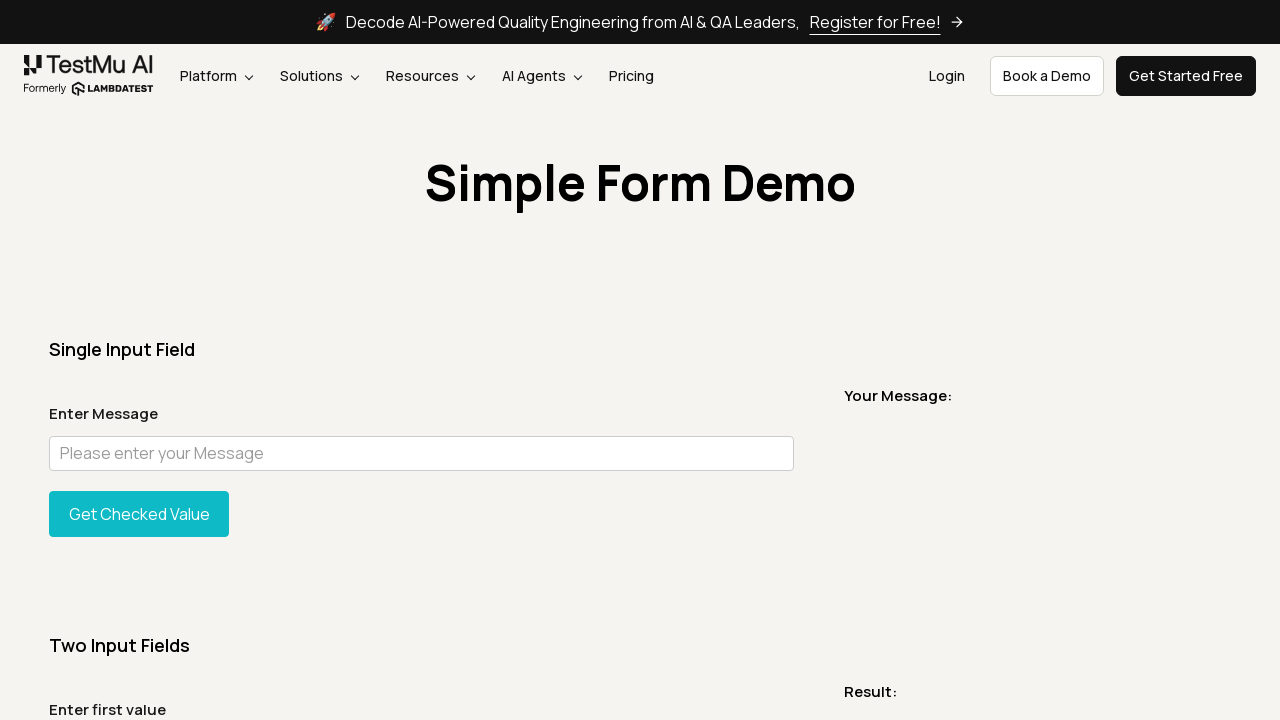

Scrolled message input field into view
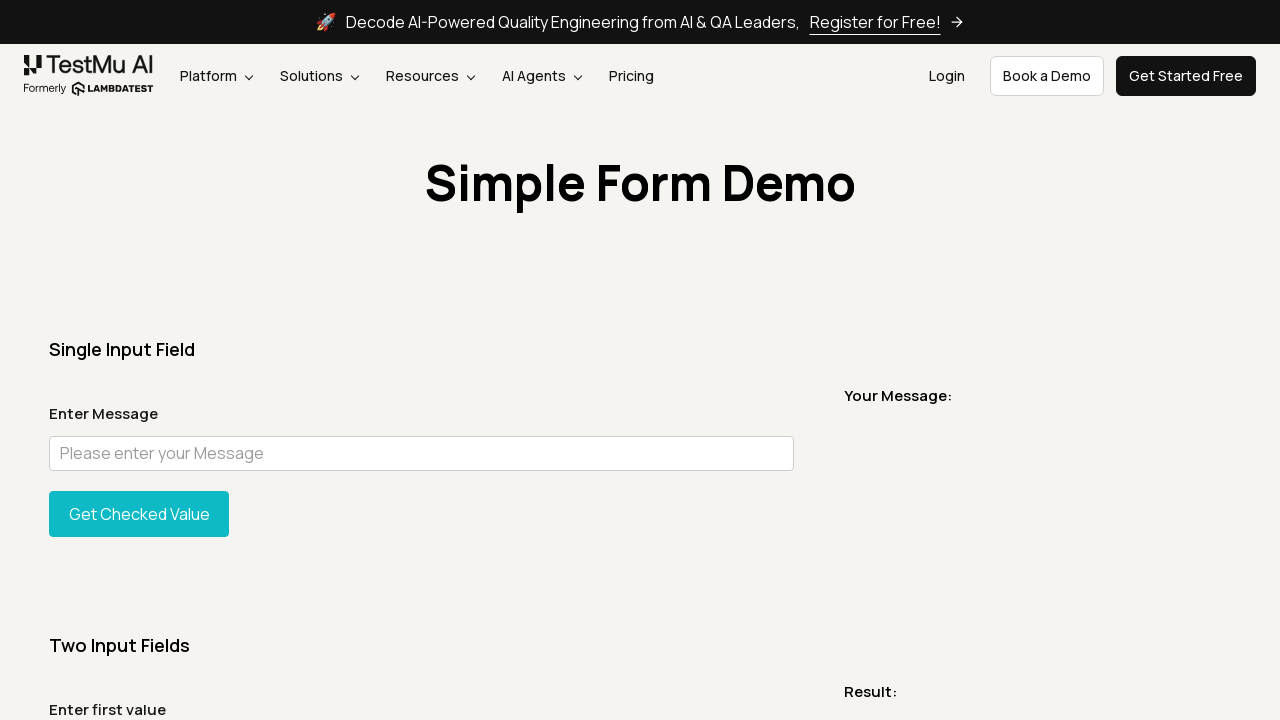

Verified placeholder text is 'Please enter your Message'
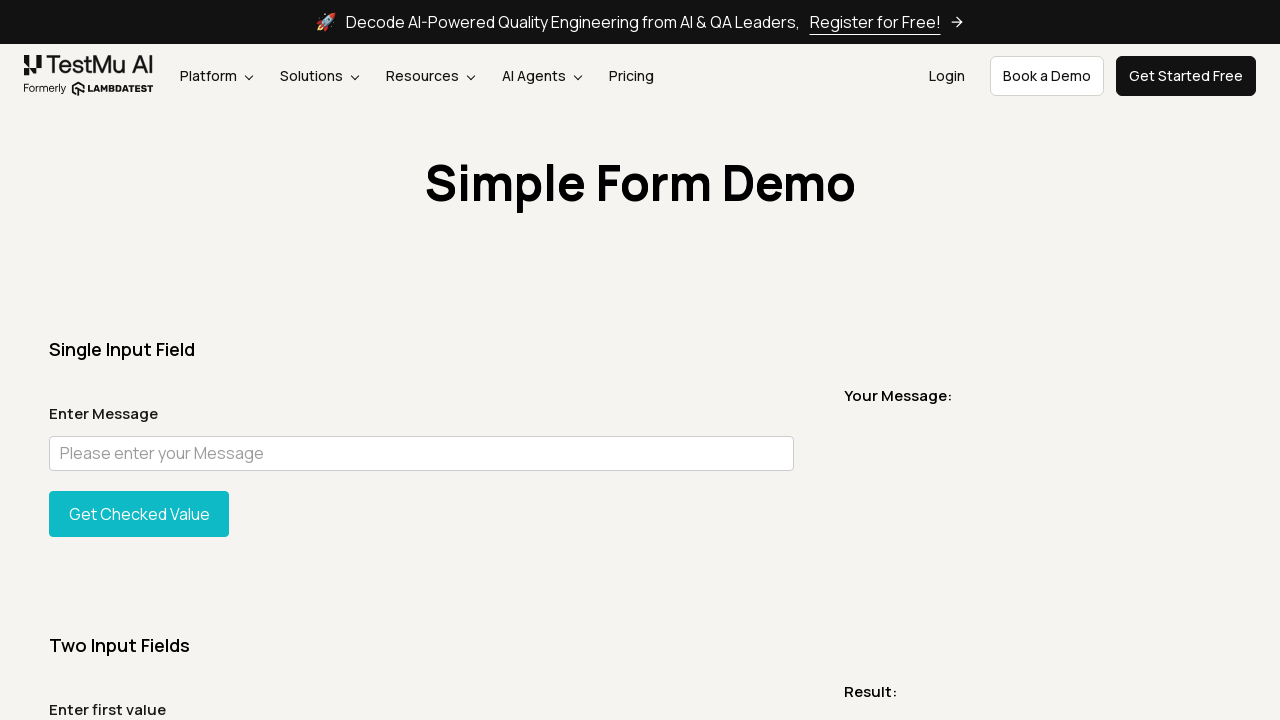

Filled message input field with 'something something' on input#user-message
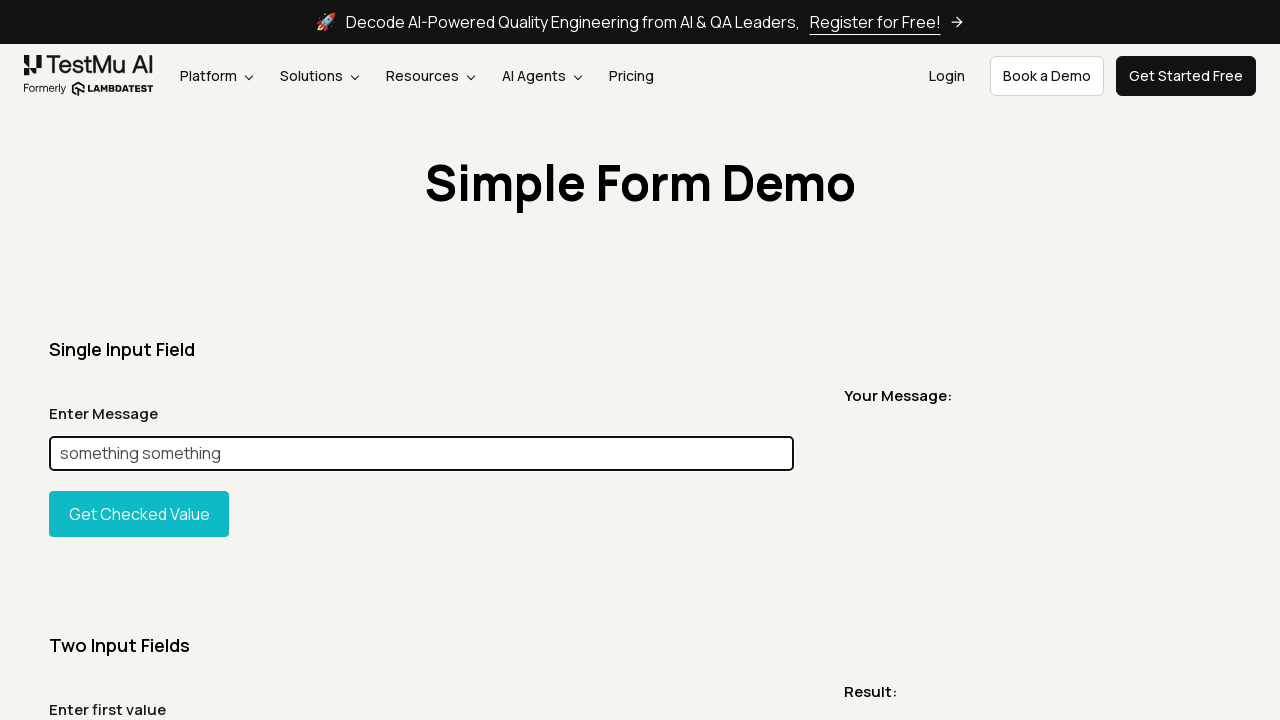

Verified input value matches 'something something'
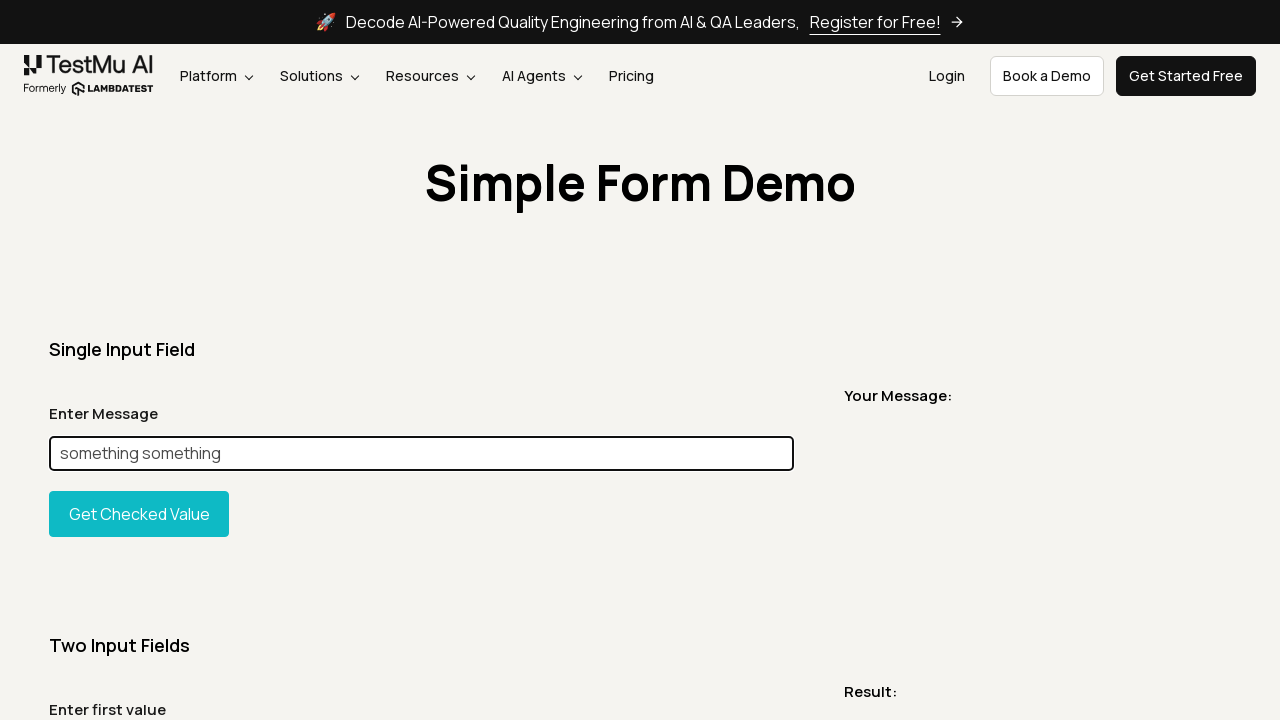

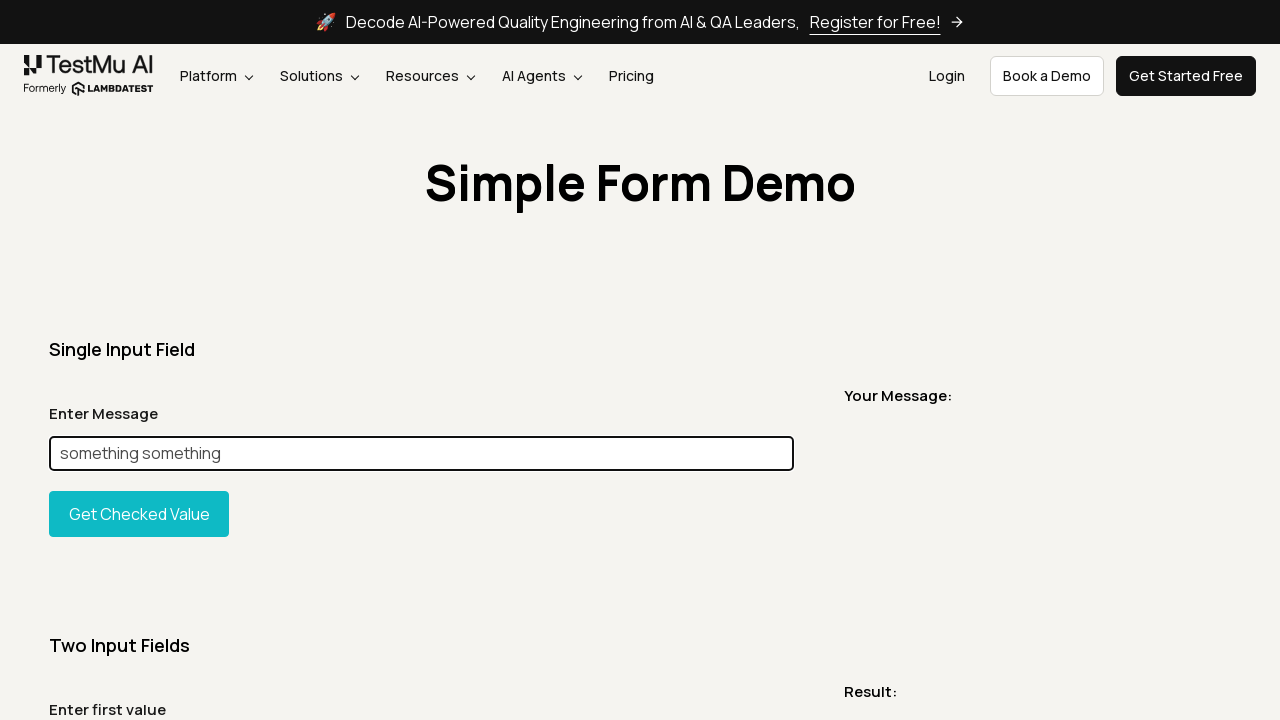